Tests drag-and-drop functionality using Playwright's drag_to method to swap two elements and verify they have changed positions

Starting URL: https://the-internet.herokuapp.com/drag_and_drop

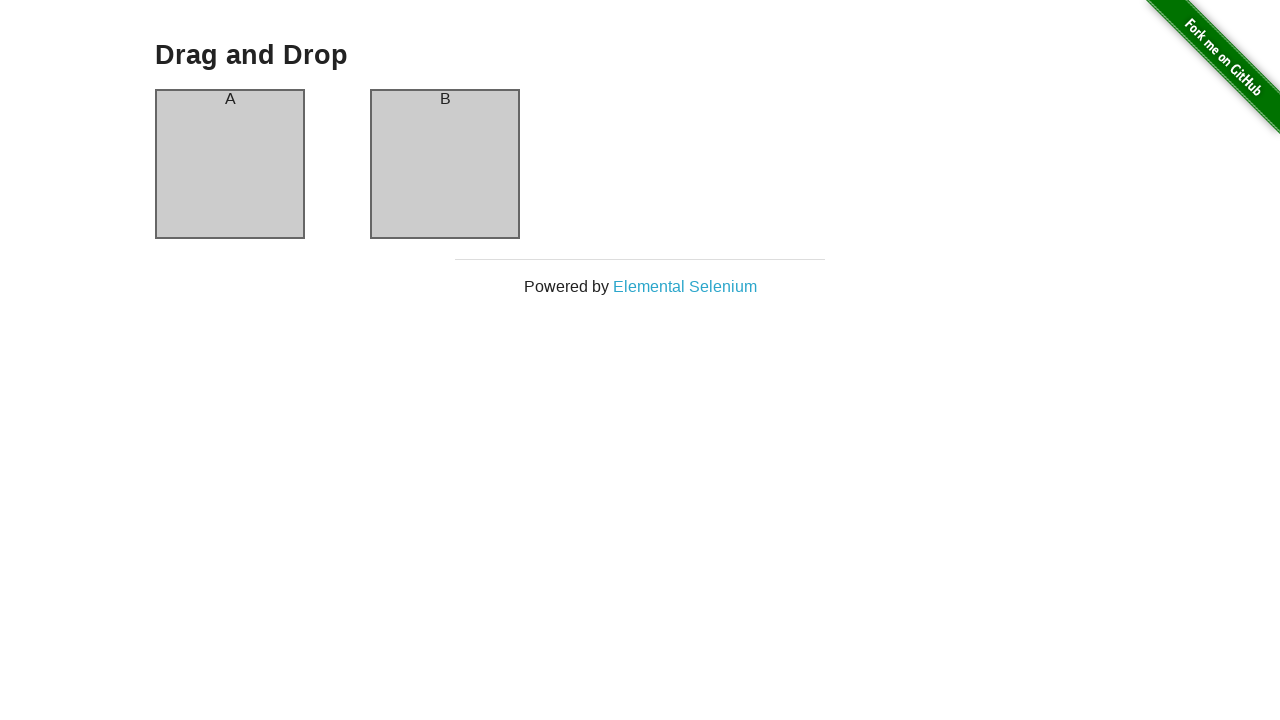

Located source element #column-a
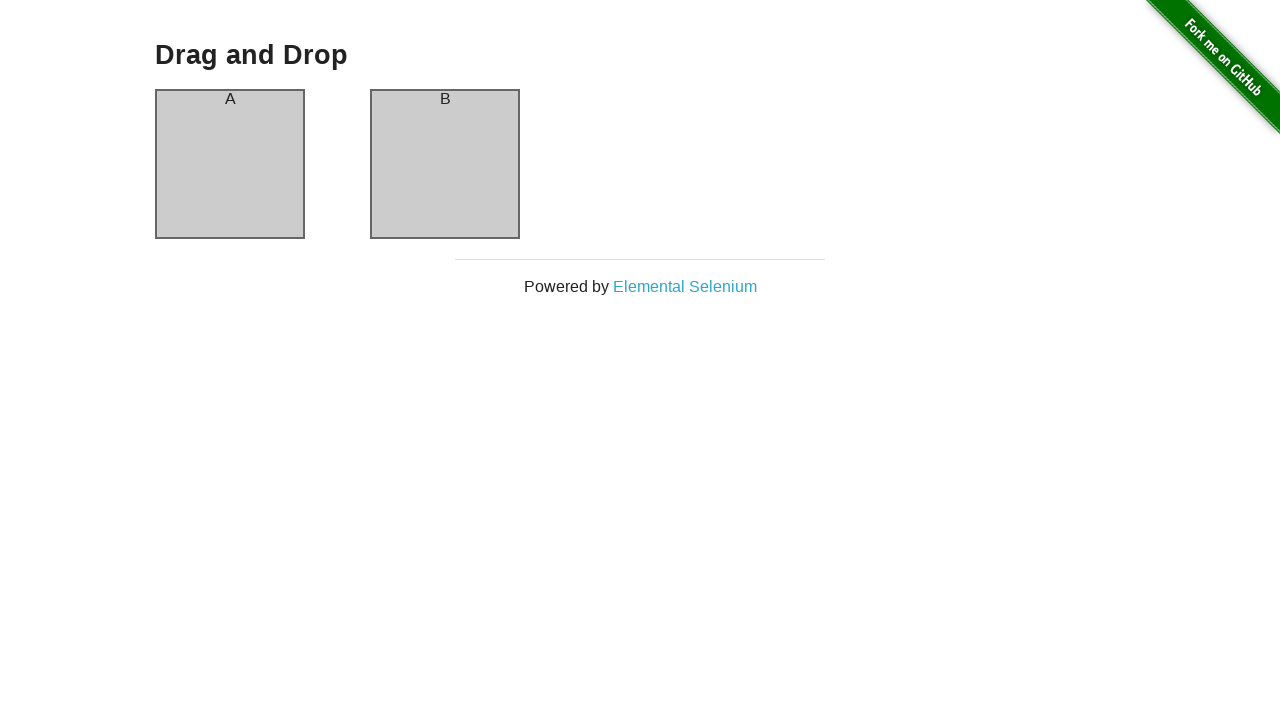

Located target element #column-b
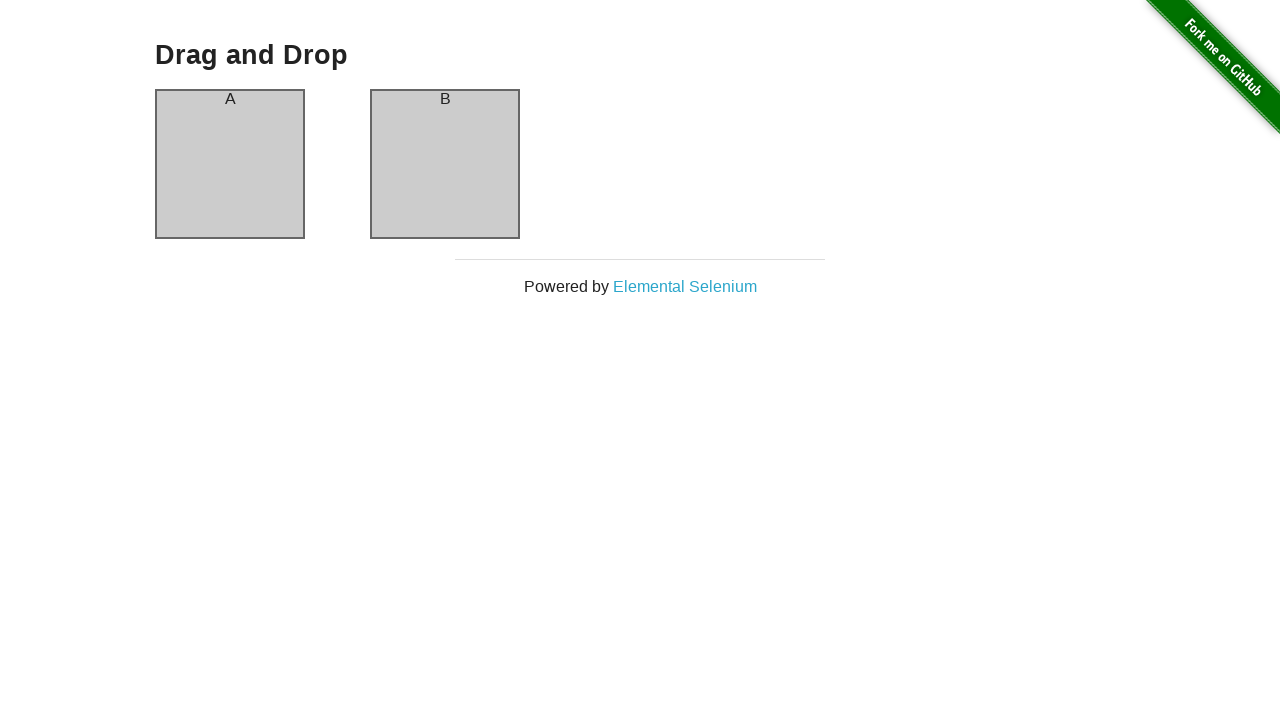

Dragged source element to target element at (445, 164)
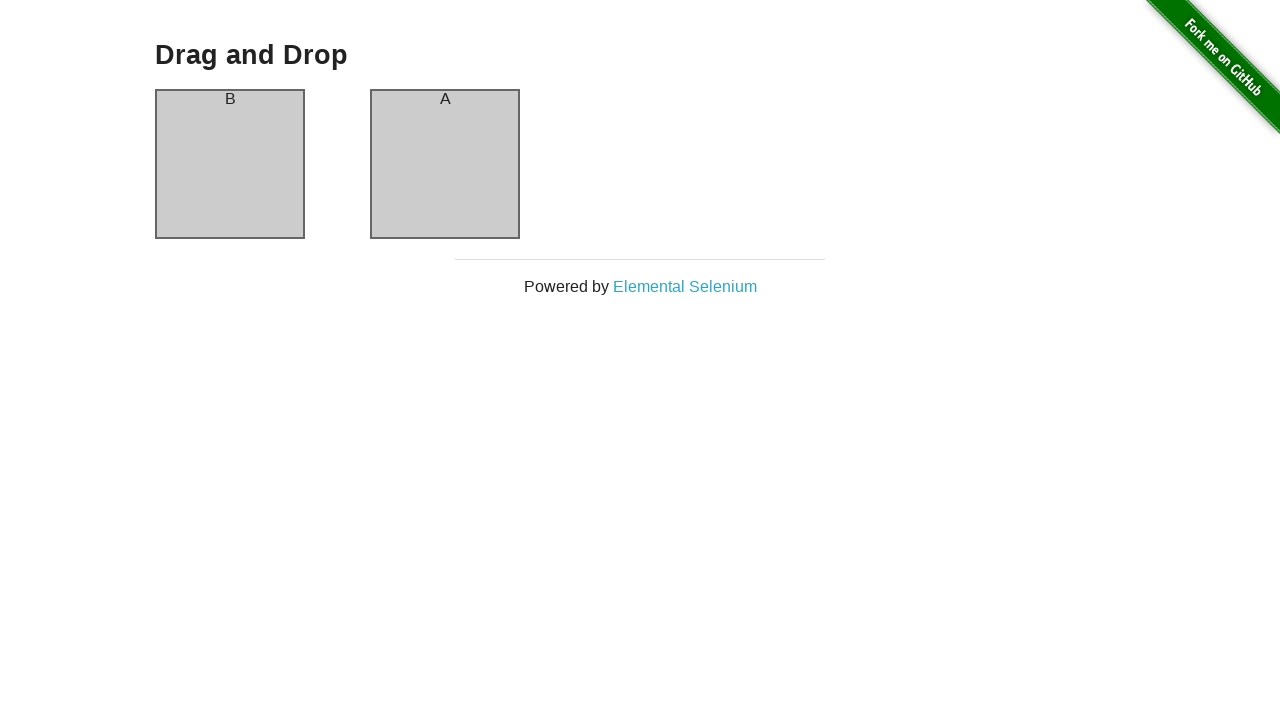

Waited for #column-a element to be ready
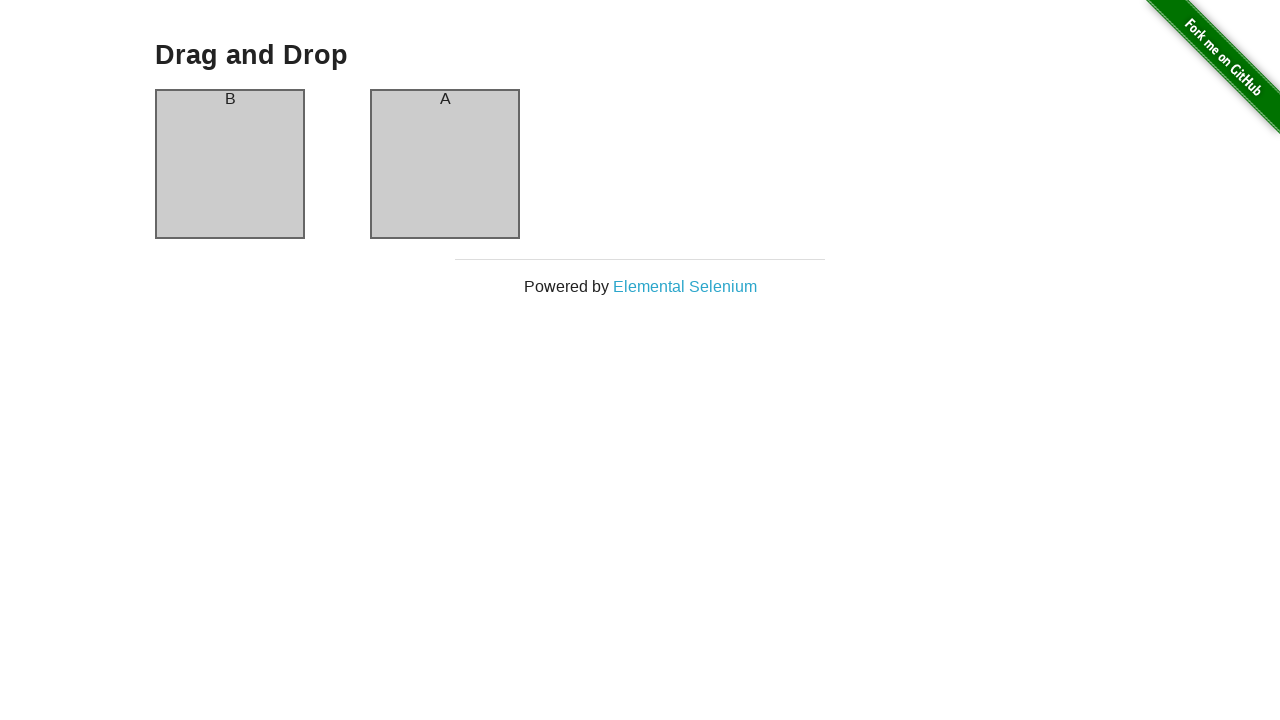

Verified that #column-a now contains 'B'
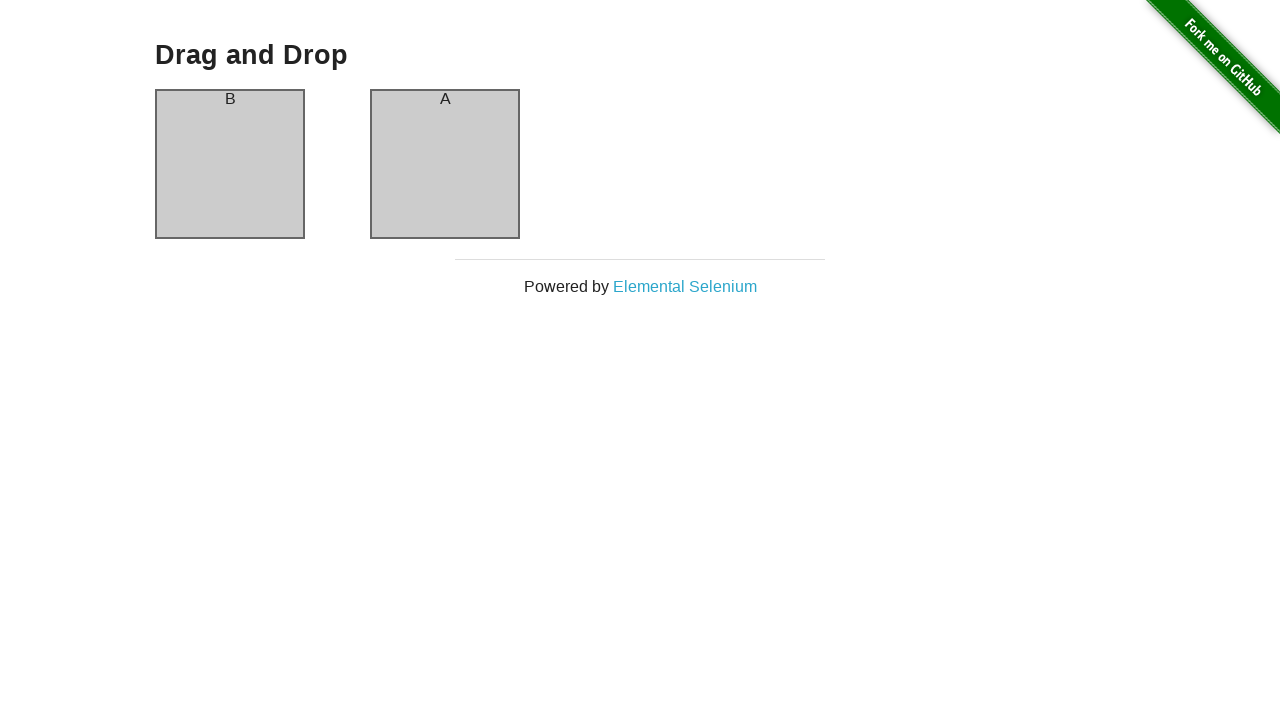

Verified that #column-b now contains 'A'
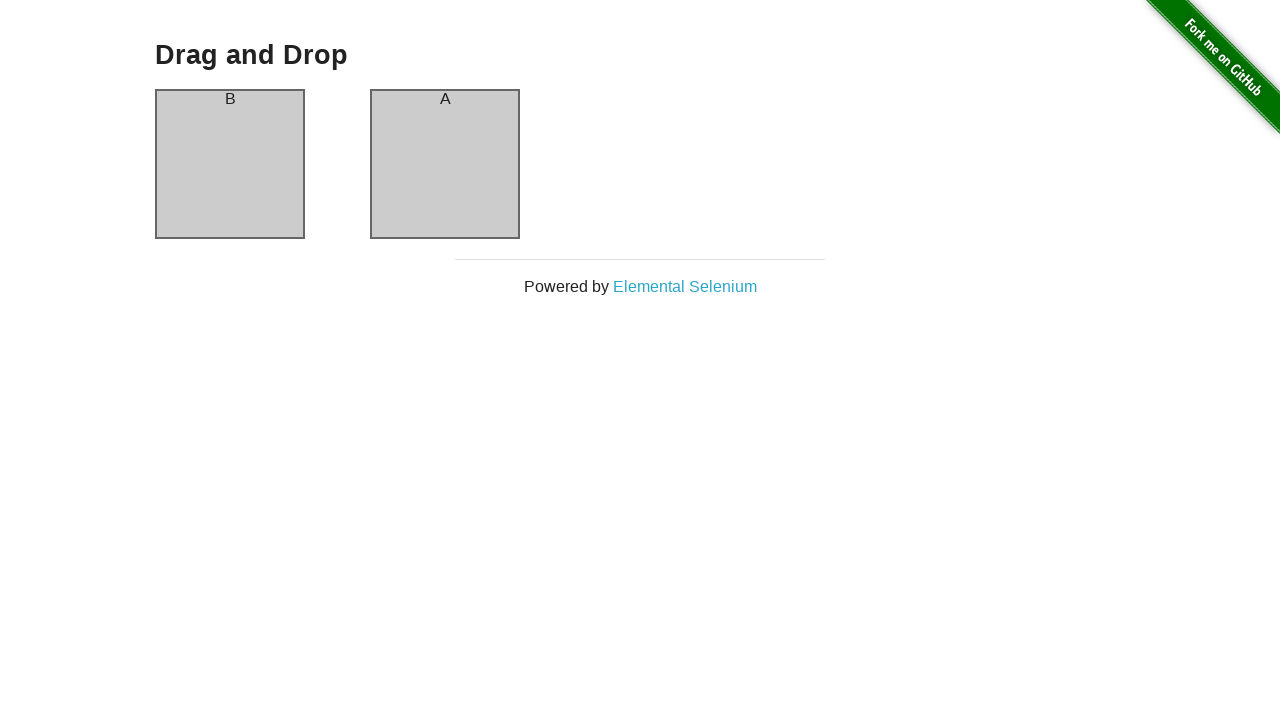

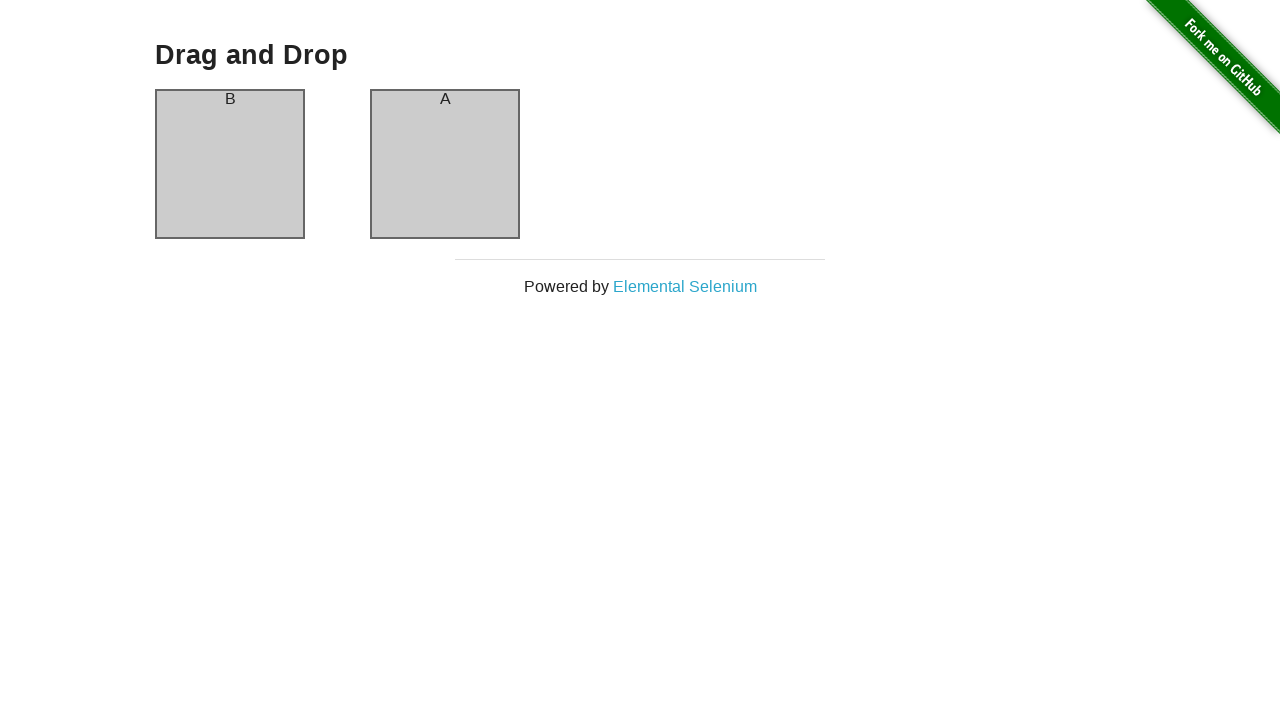